Tests radio button functionality by iterating through a group of radio buttons and selecting the one with value "Cheese"

Starting URL: http://www.echoecho.com/htmlforms10.htm

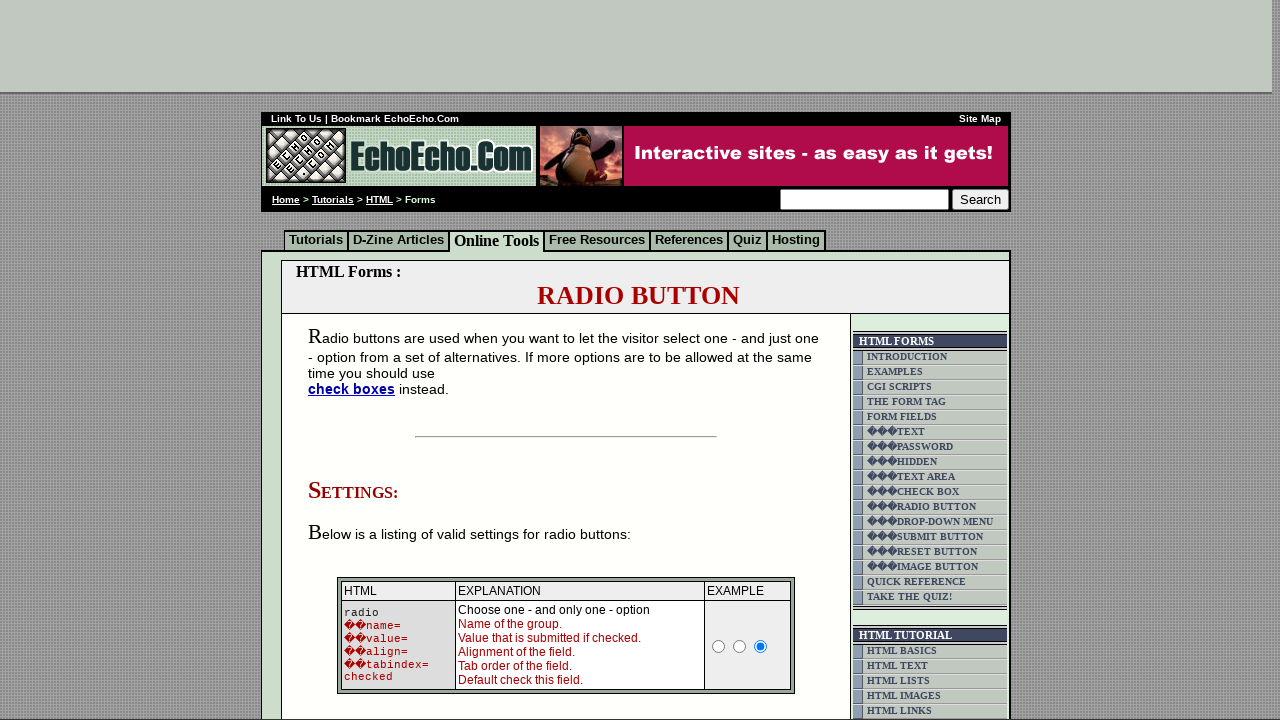

Navigated to radio button form page
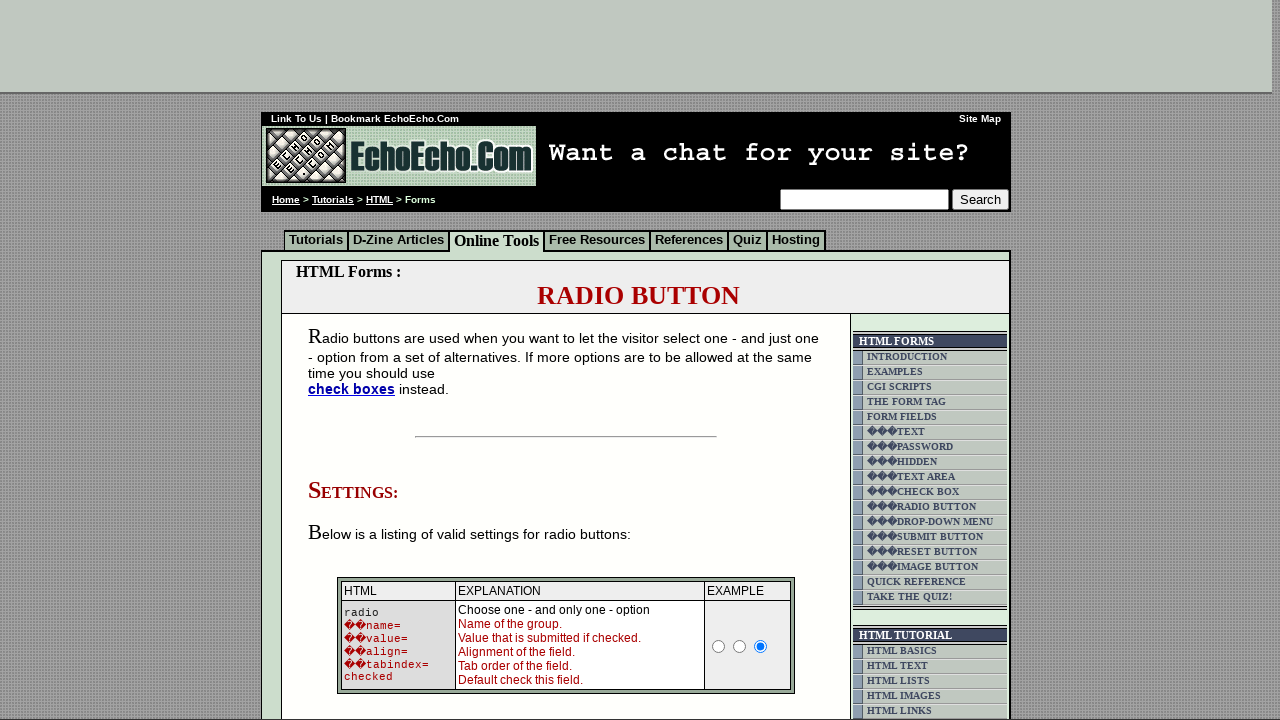

Selected radio button with value 'Cheese' at (356, 360) on input[name='group1'][value='Cheese']
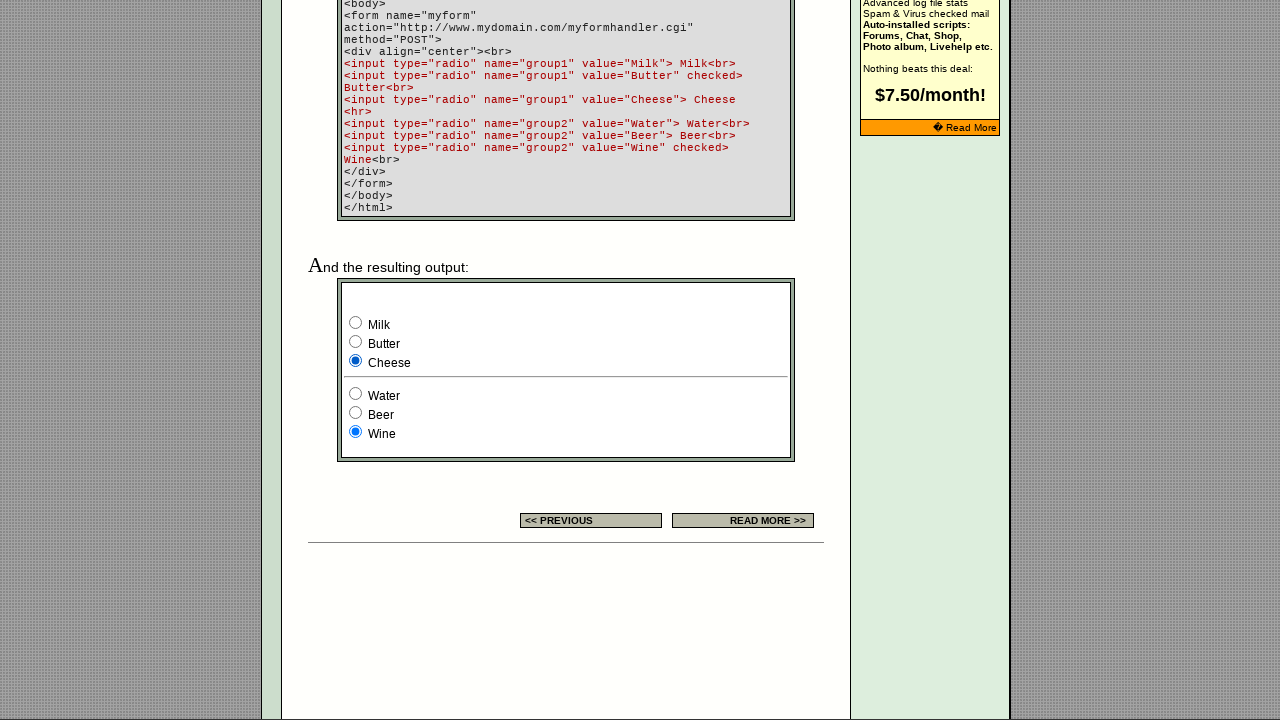

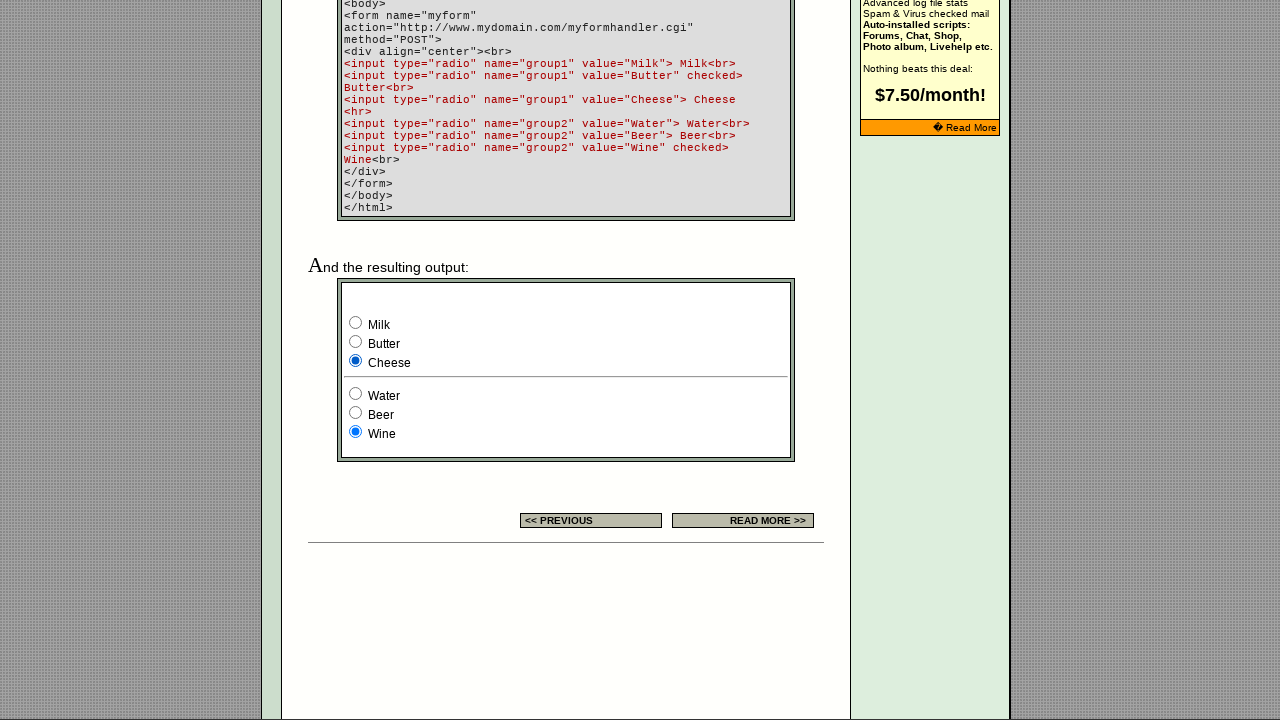